Tests login error messages when attempting to login without providing any credentials

Starting URL: https://www.saucedemo.com

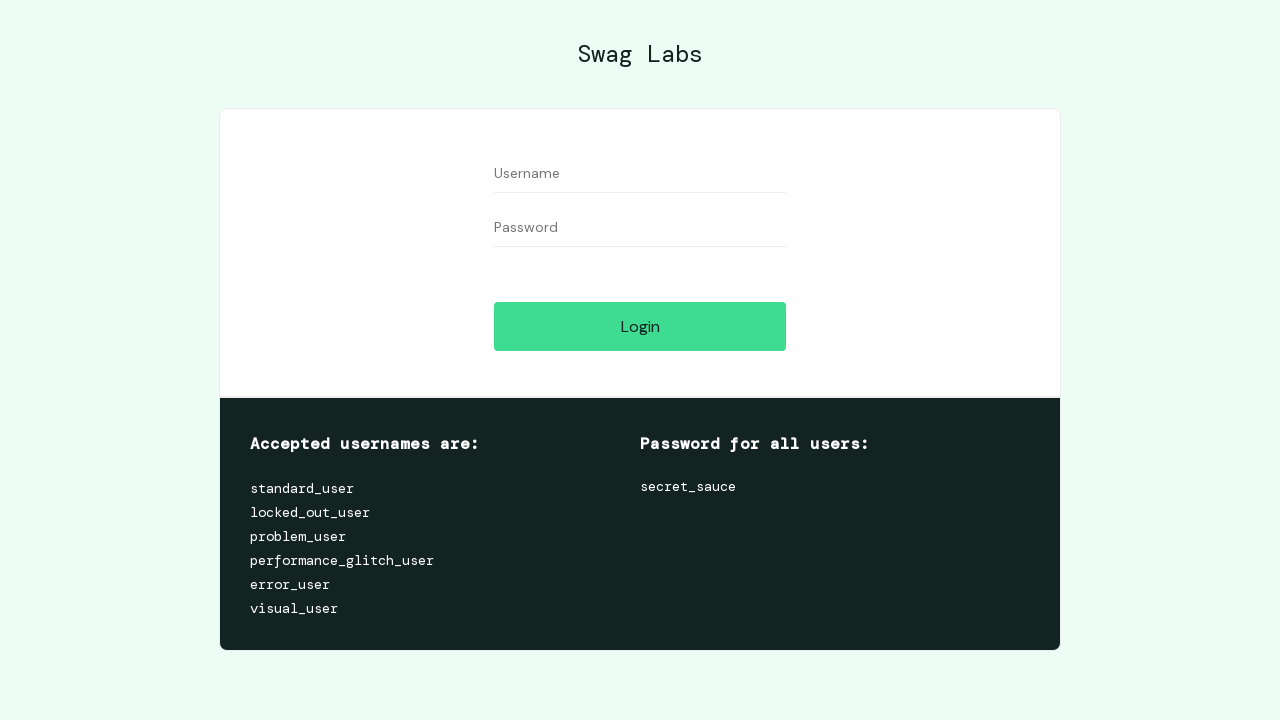

Clicked login button without entering credentials at (640, 326) on #login-button
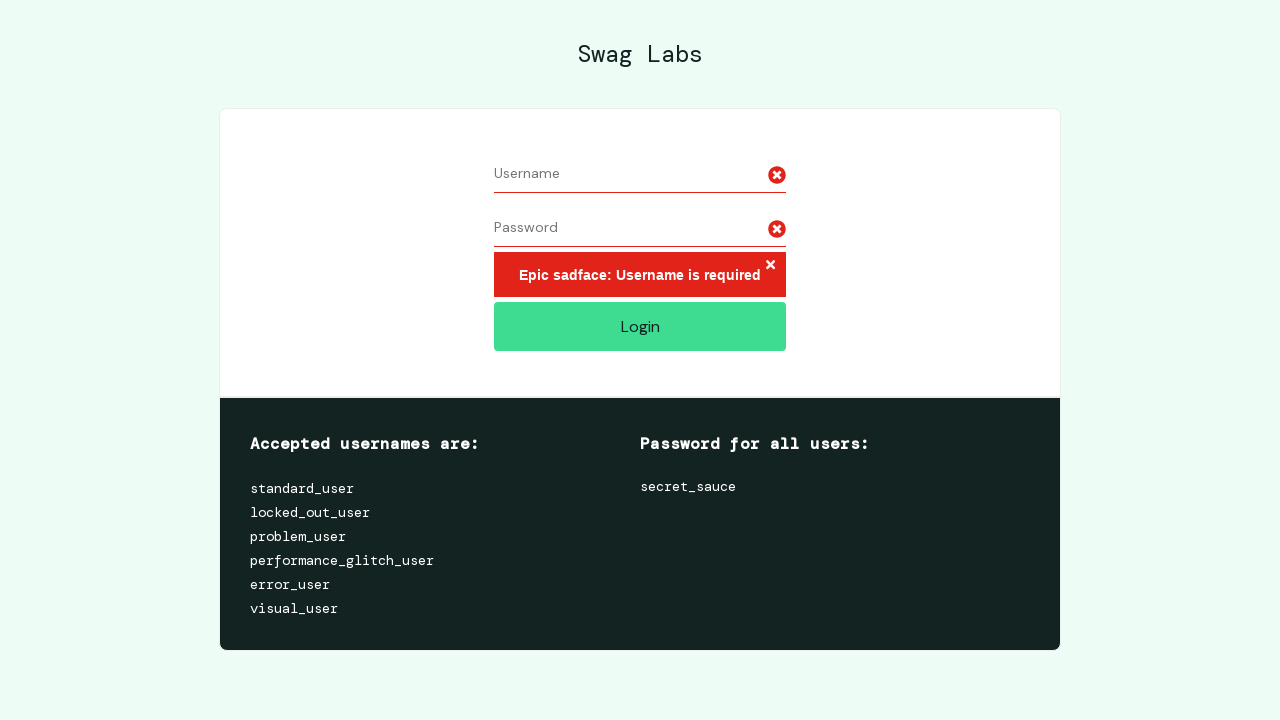

Login error message appeared
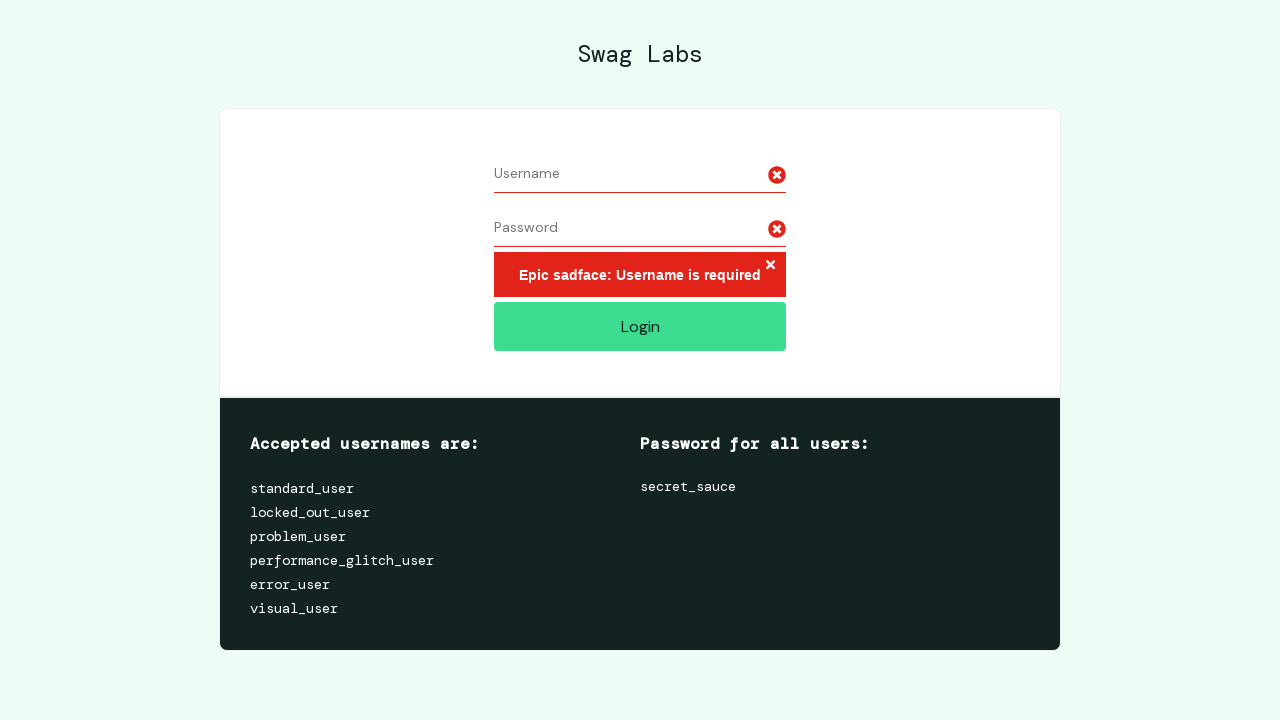

Clicked X button to close error message at (770, 266) on button.error-button
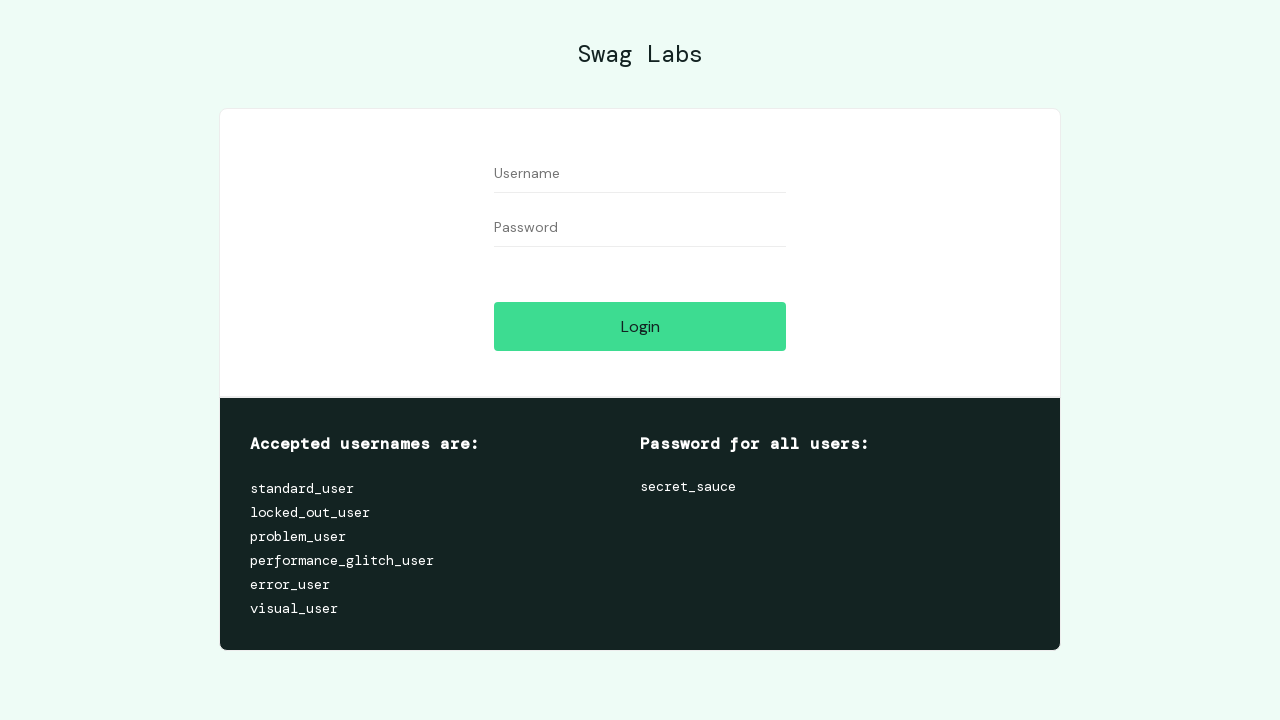

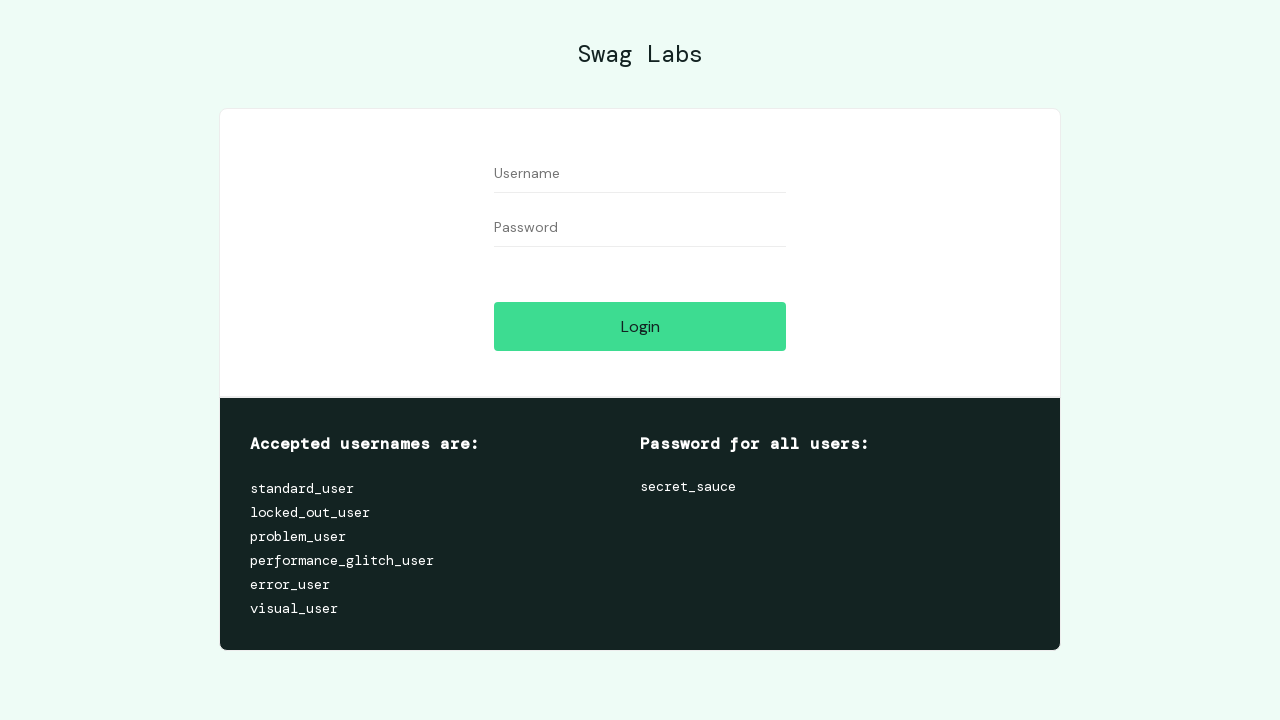